Tests calendar/date picker functionality by entering a date via keyboard input and selecting dates from calendar popups using click interactions.

Starting URL: https://www.hyrtutorials.com/p/calendar-practice.html

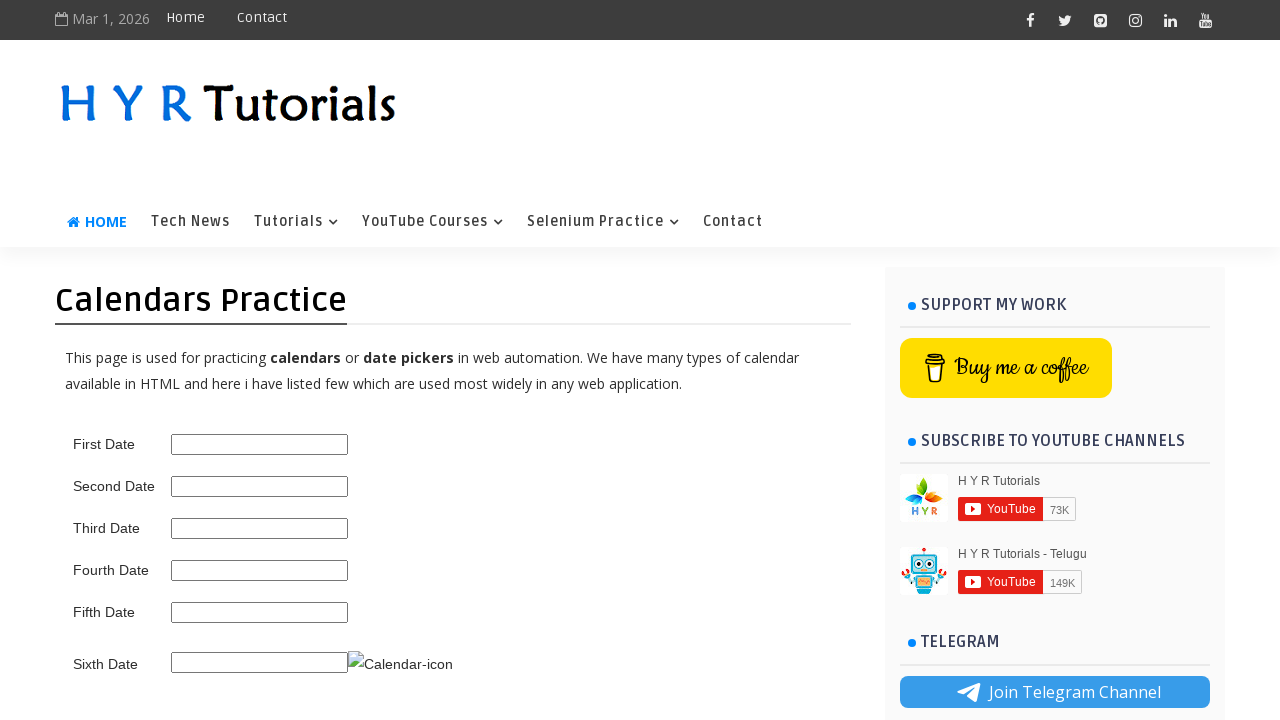

Filled sixth date picker with '02/16/2024' using keyboard input on #sixth_date_picker
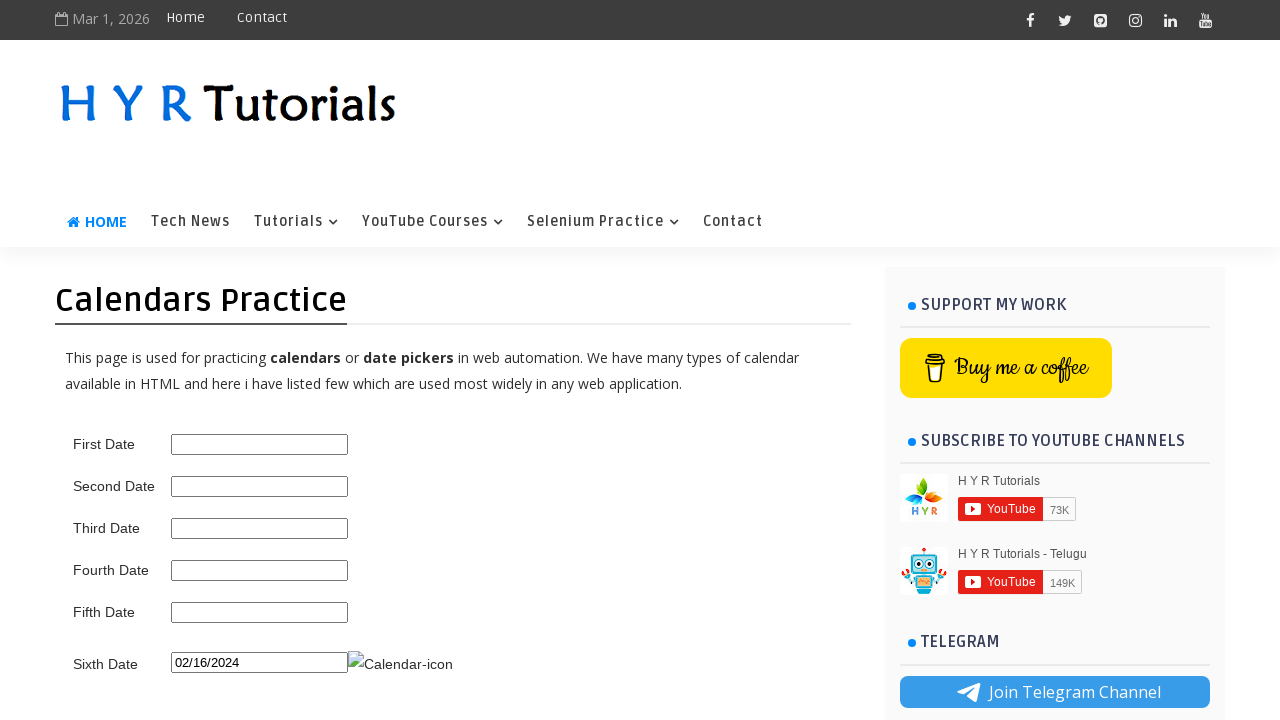

Clicked first date picker to open calendar popup at (260, 444) on #first_date_picker
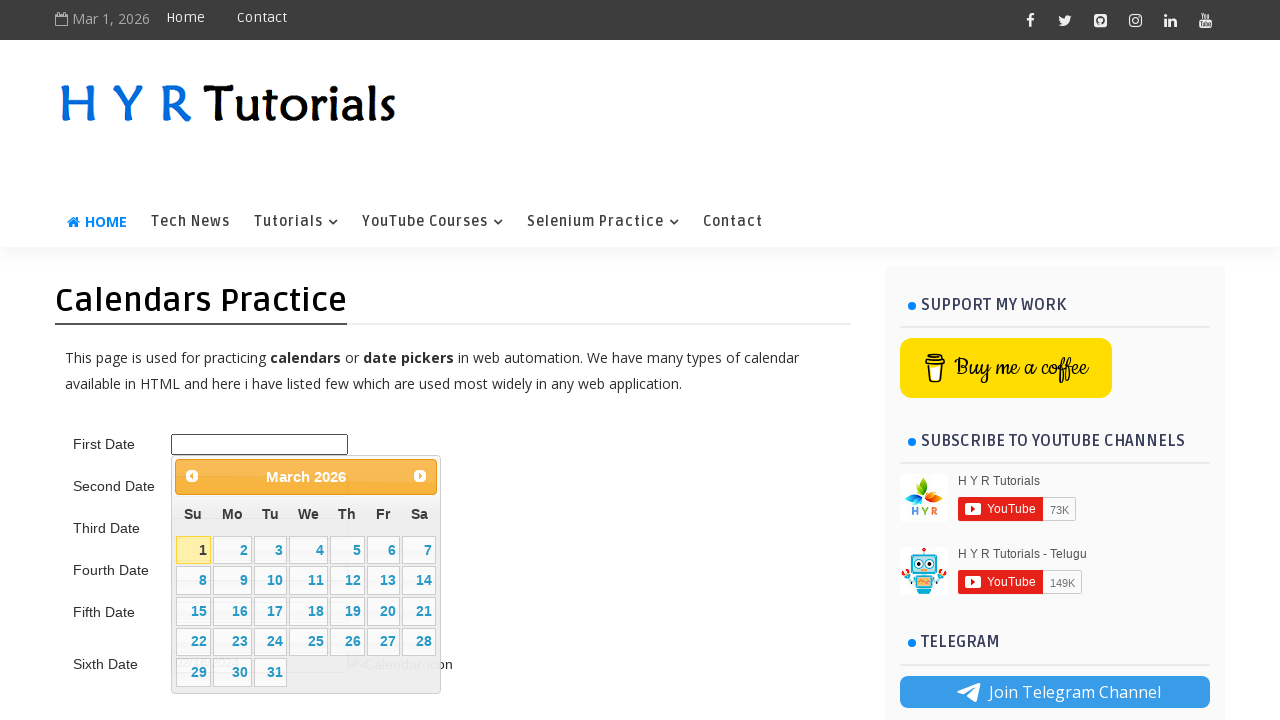

Selected day 28 from first calendar at (419, 642) on //a[text()=28]
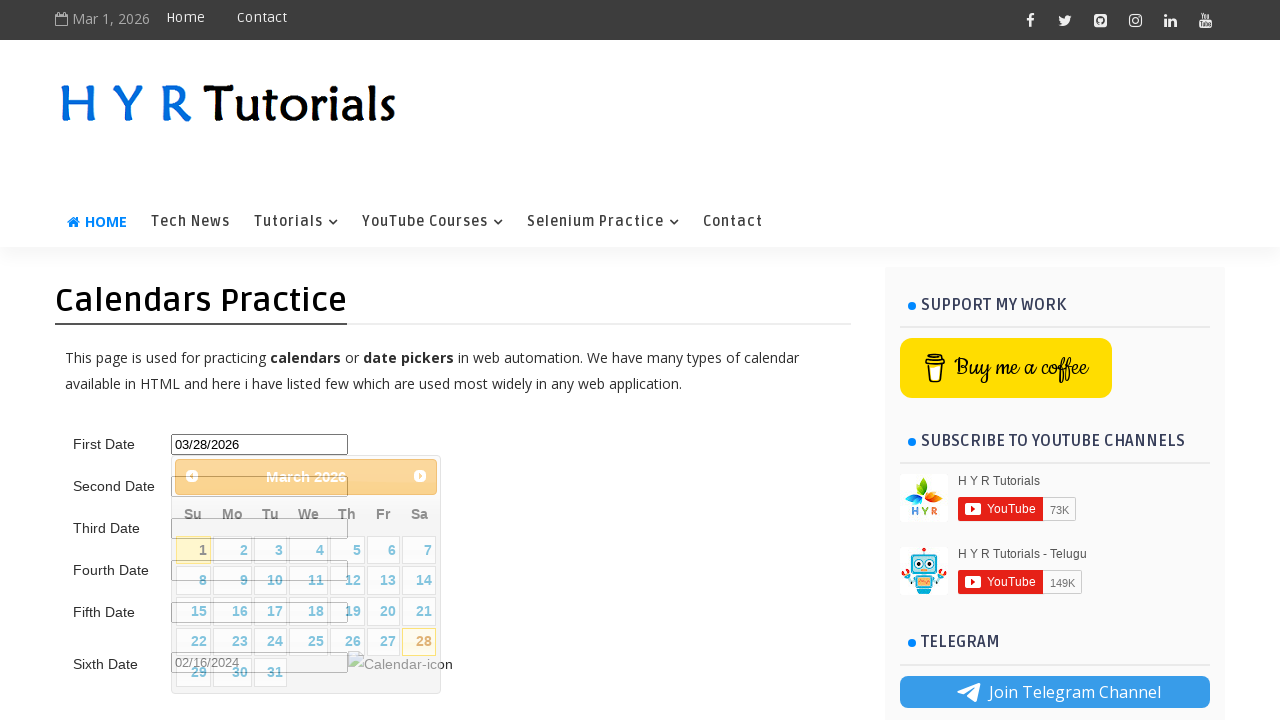

Clicked second date picker to open calendar popup at (260, 486) on #second_date_picker
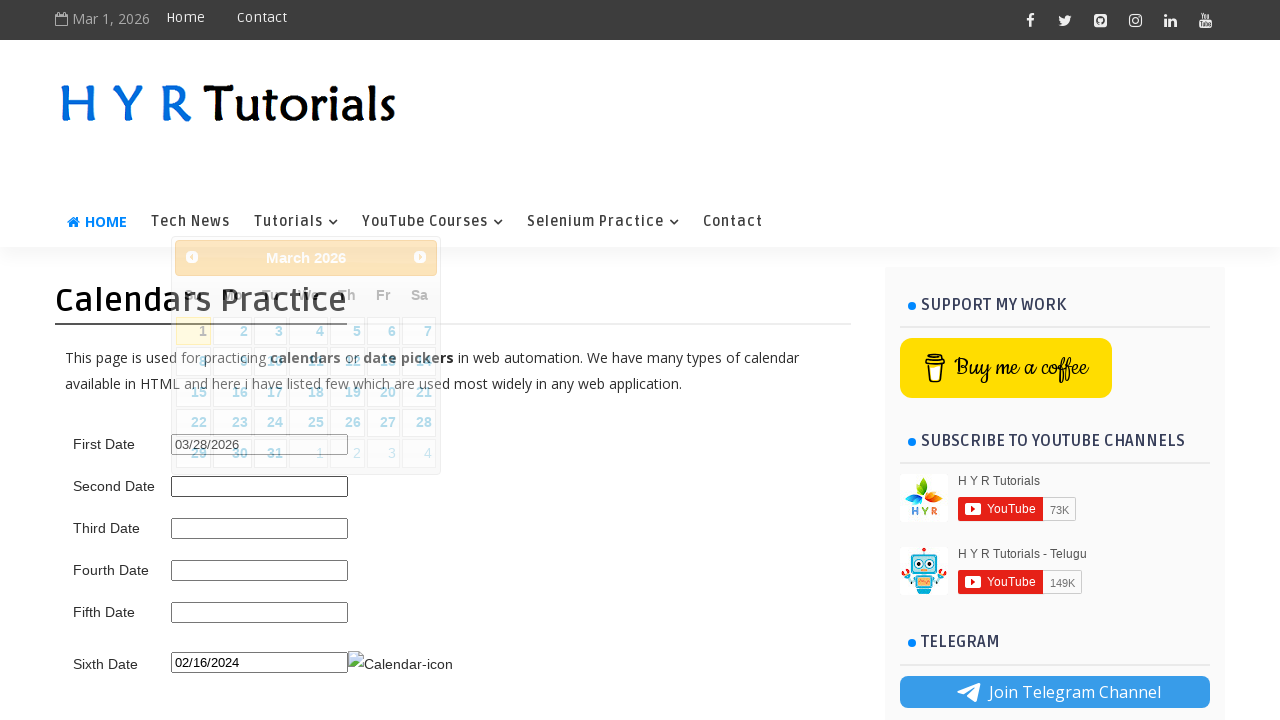

Selected day 28 from current month in second calendar (excluding previous/next month dates) at (419, 423) on //table[@class='ui-datepicker-calendar']//td[not(contains(@class,' ui-datepicker
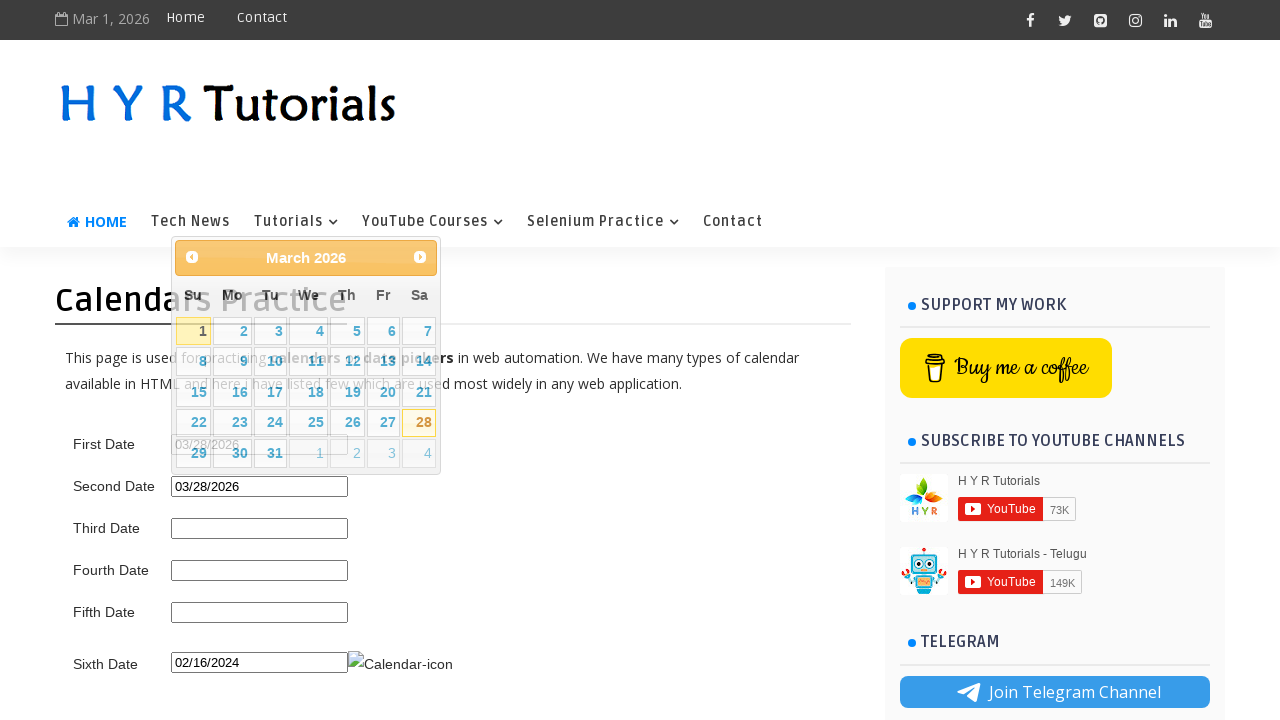

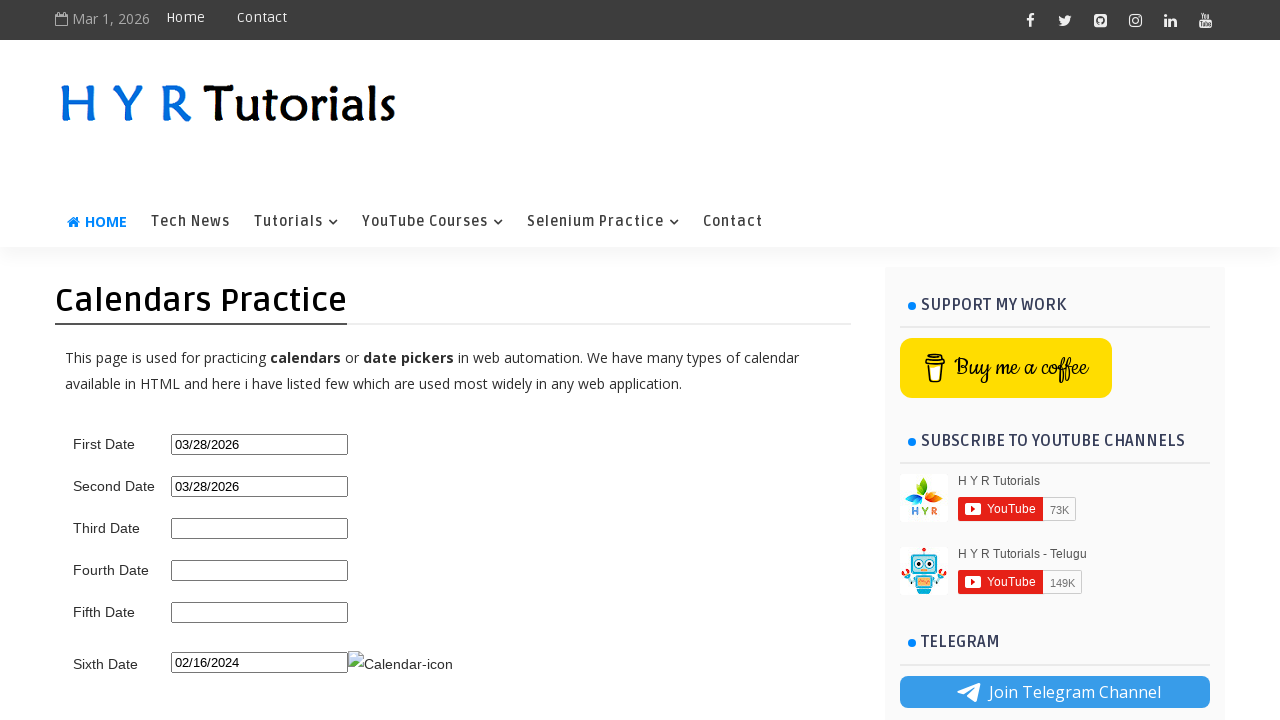